Tests submitting a text box form with all valid fields and verifies the submitted data is displayed correctly

Starting URL: https://demoqa.com/text-box

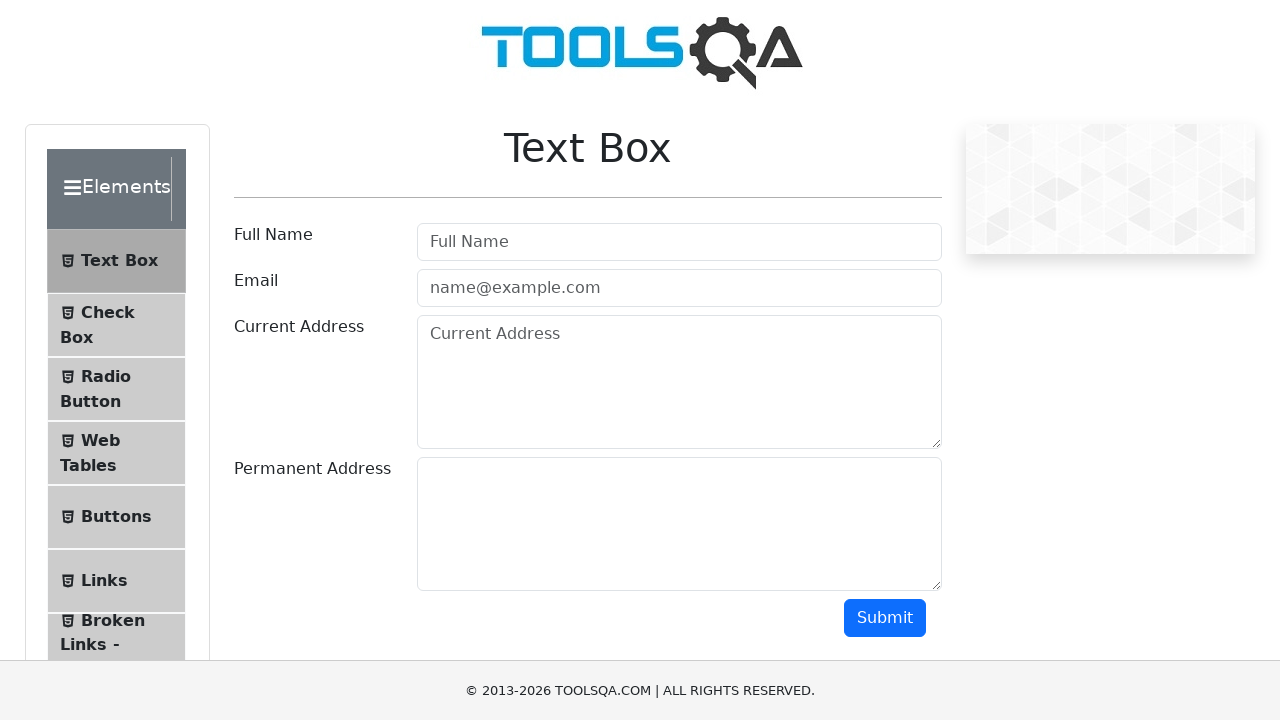

Filled full name field with 'John Doe' on #userName
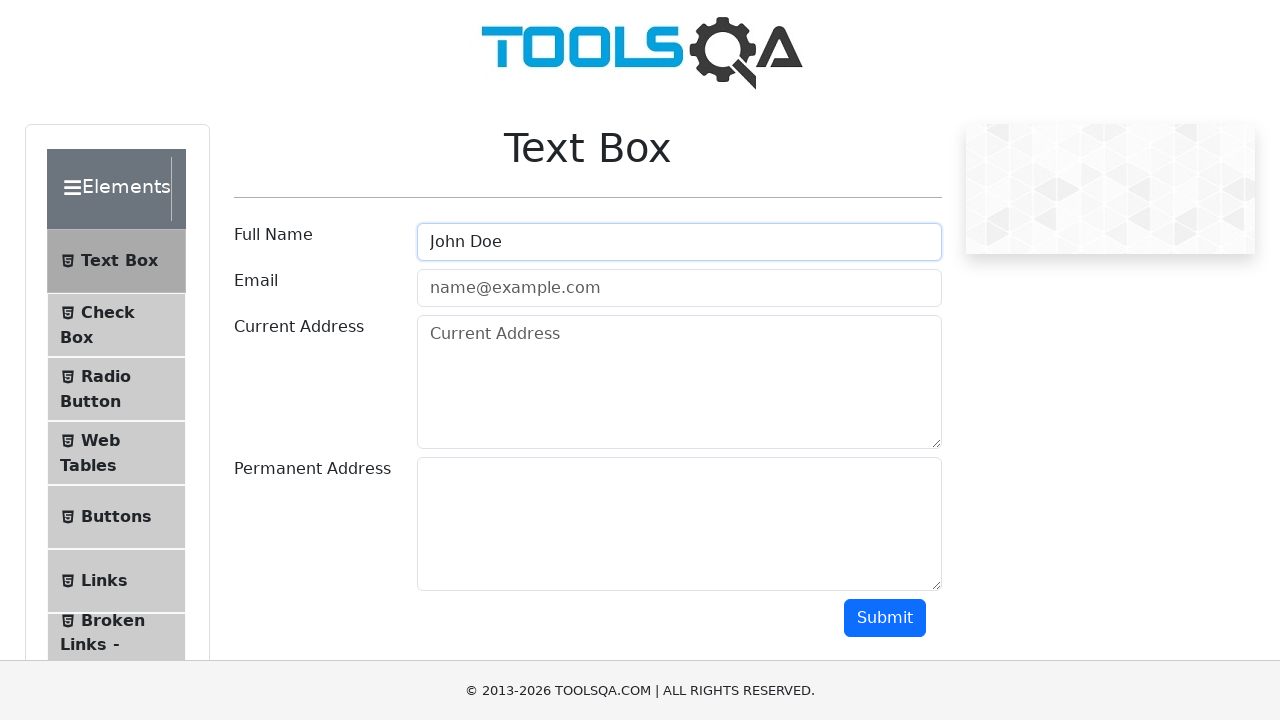

Filled email field with 'valid_email@mail.com' on //input[@class='mr-sm-2 form-control']
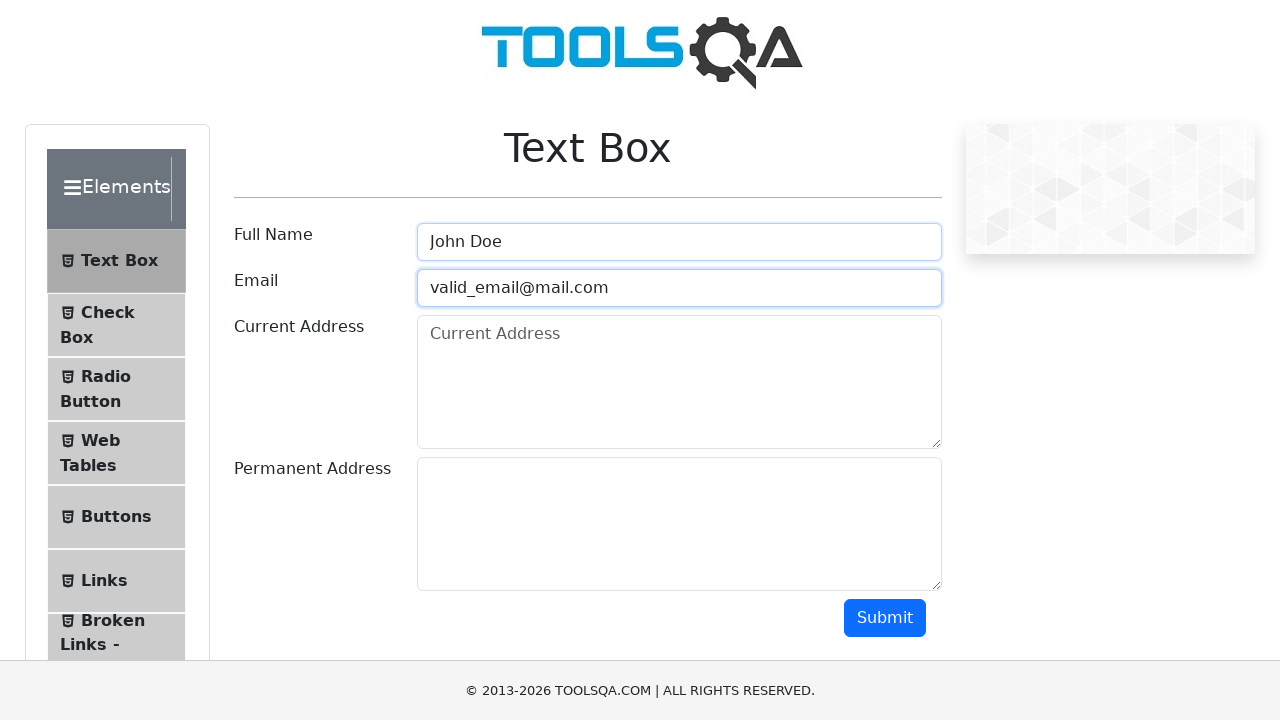

Filled current address field with '123 Main St, New York, NY 10001, USA' on #currentAddress
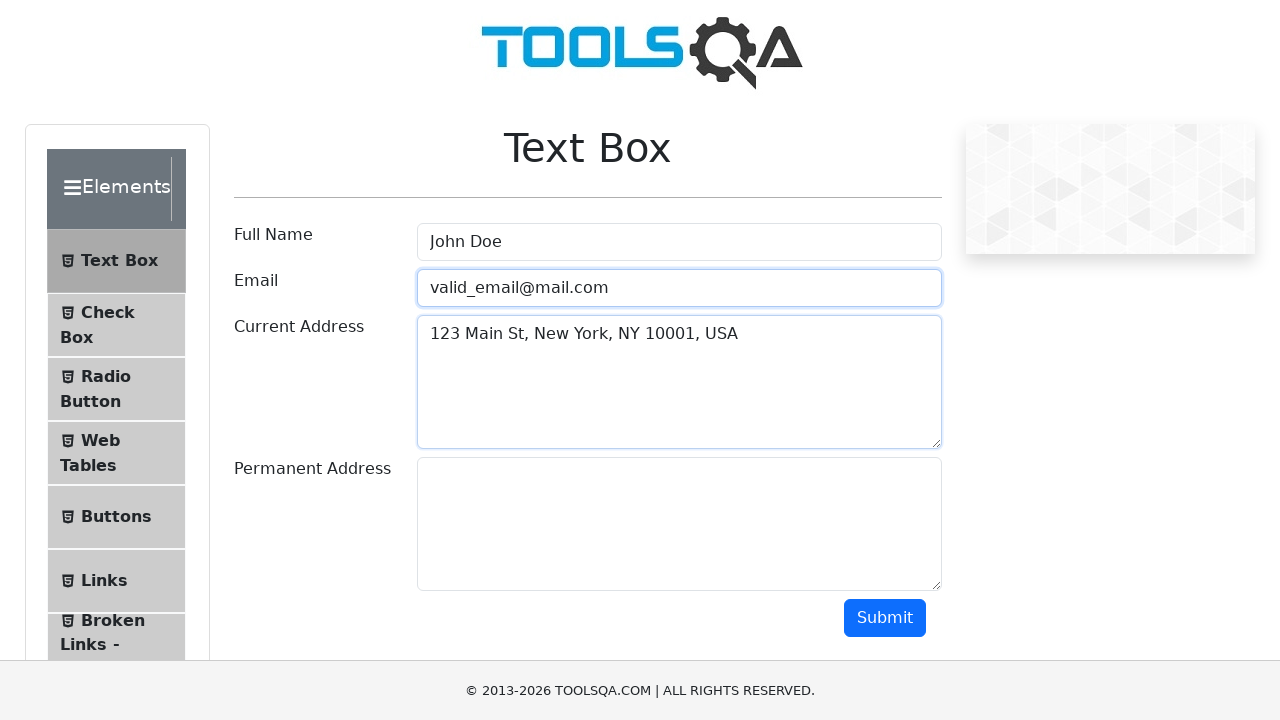

Filled permanent address field with '456 Fountain Ave, San Francisco, CA 94102, USA' on #permanentAddress
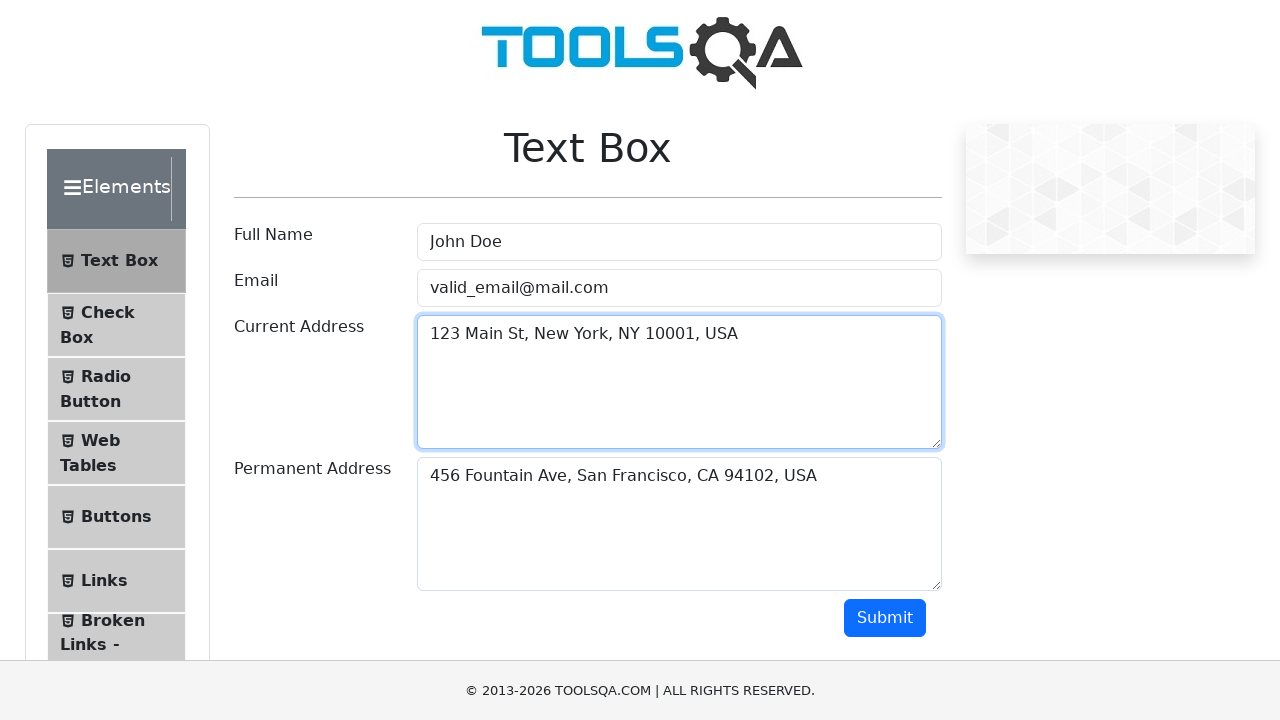

Scrolled to bottom of page to reveal submit button
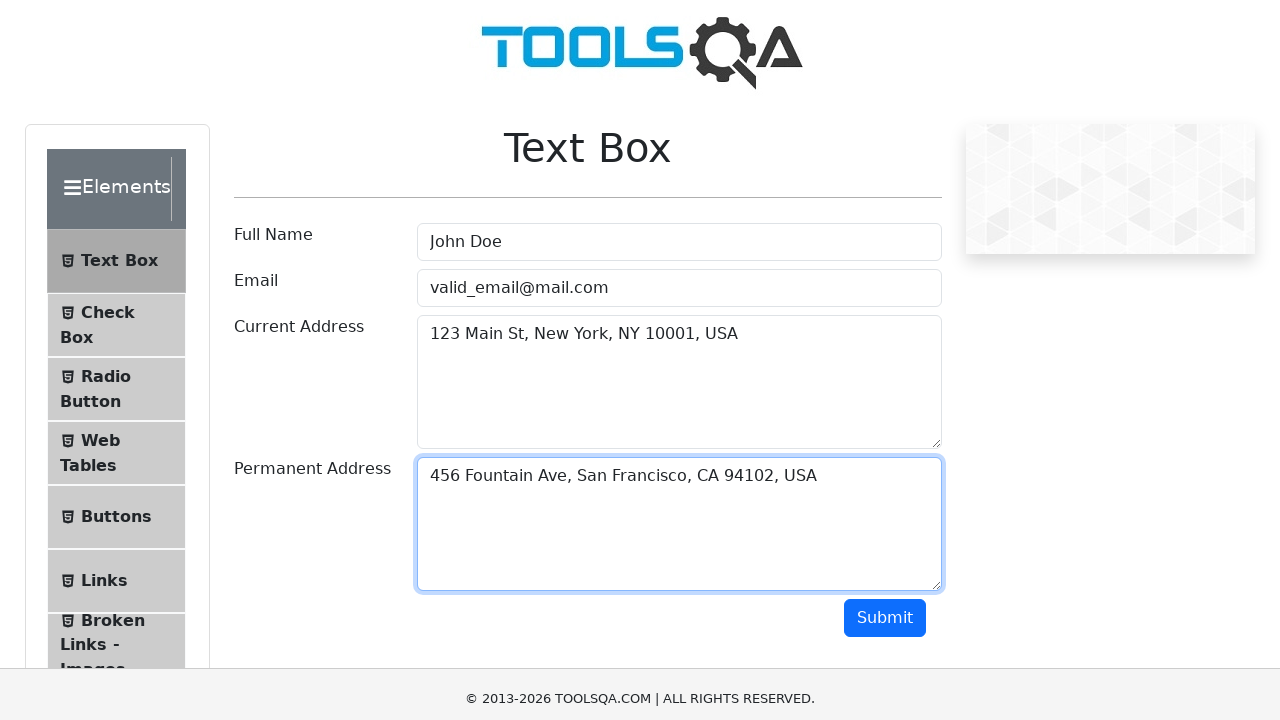

Clicked submit button to submit form with all fields completed at (885, 19) on #submit
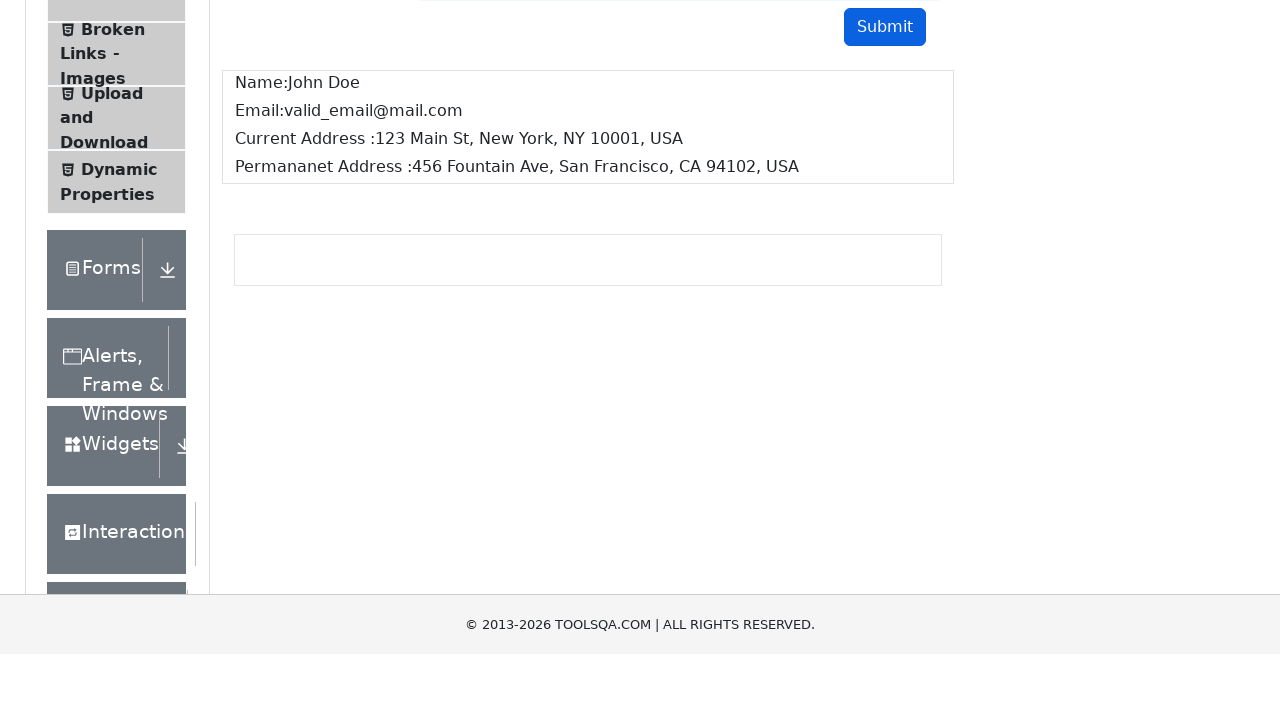

Waited for submitted data output to appear on page
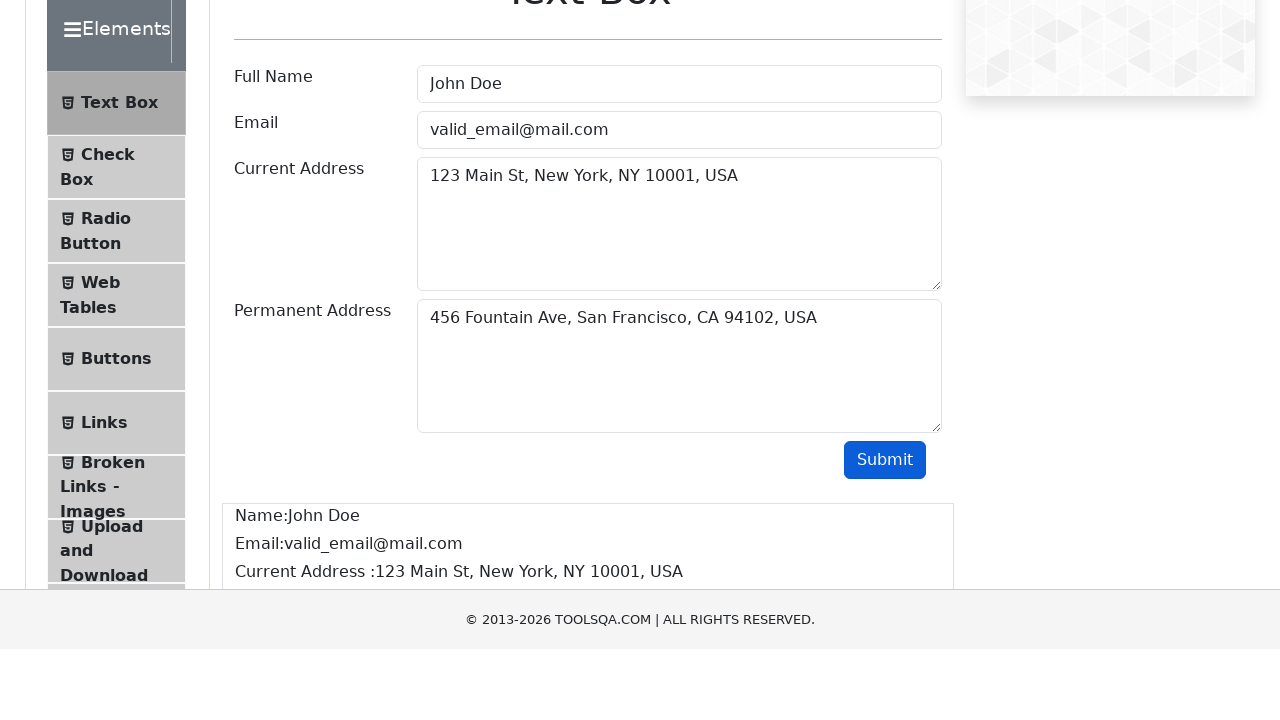

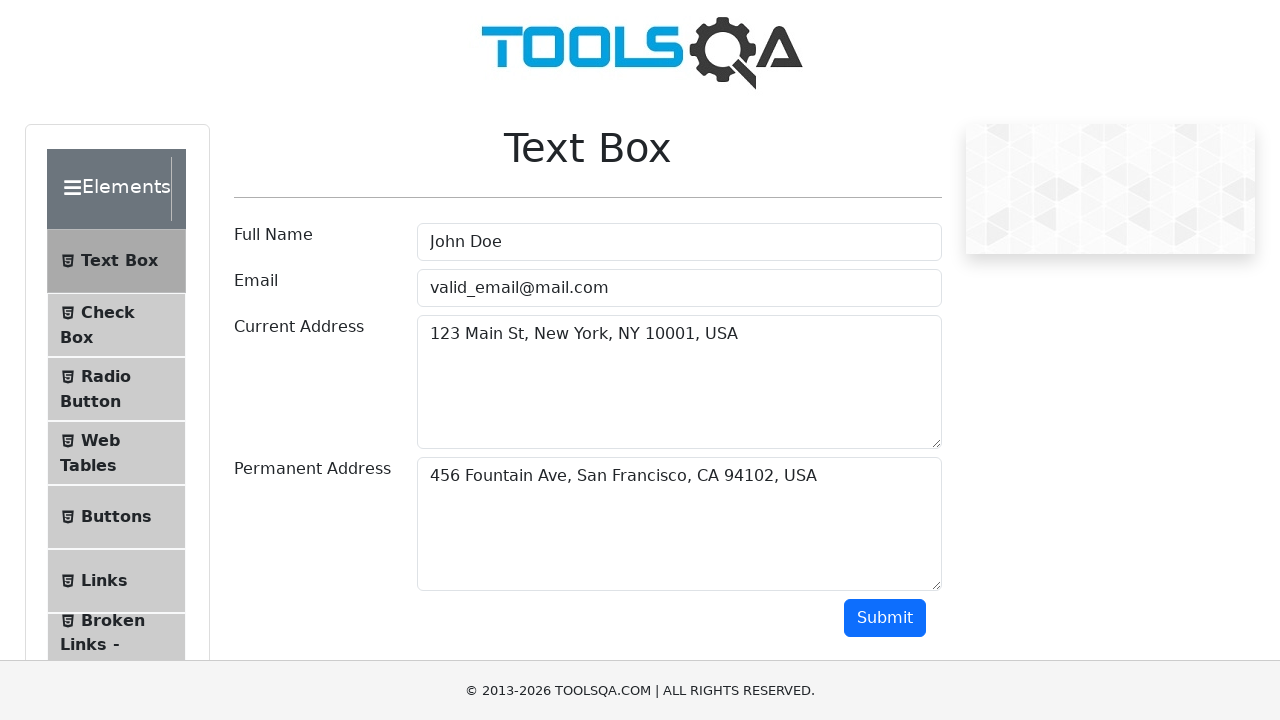